Tests navigation by clicking on the A/B Testing link, verifying the page title, navigating back to the home page, and verifying the home page title.

Starting URL: https://practice.cydeo.com

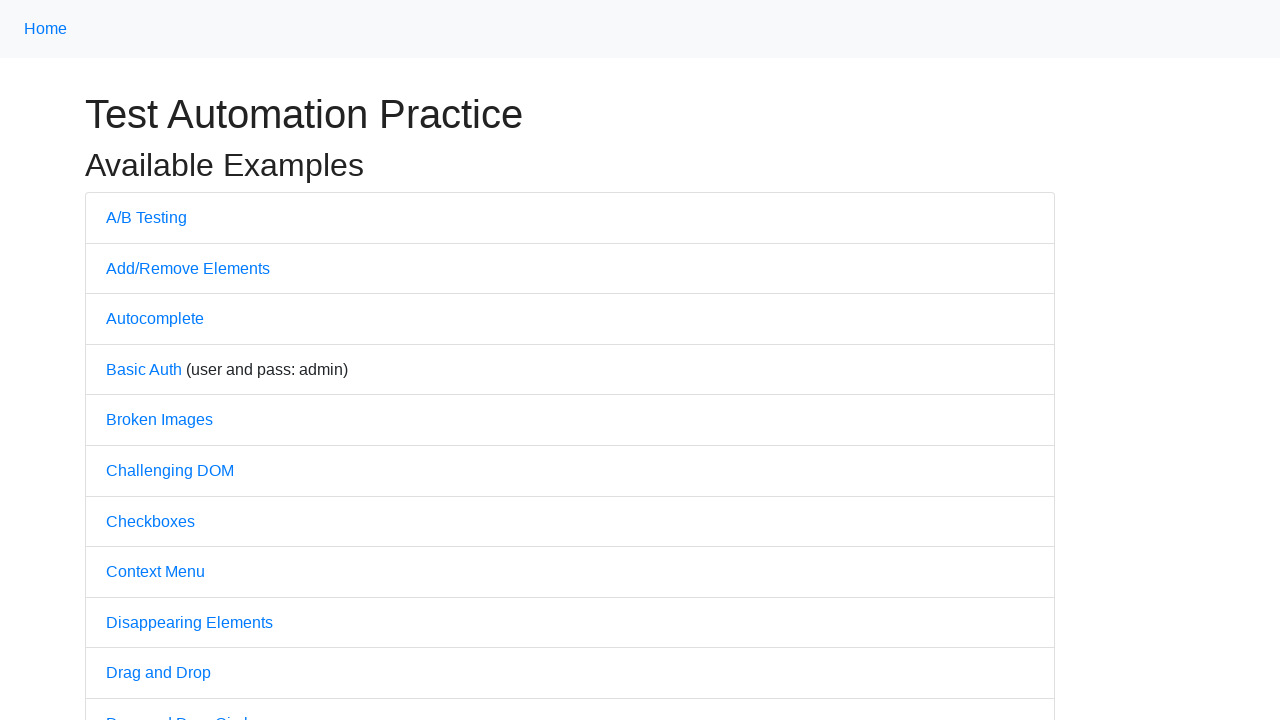

Clicked on A/B Testing link at (146, 217) on text=A/B Testing
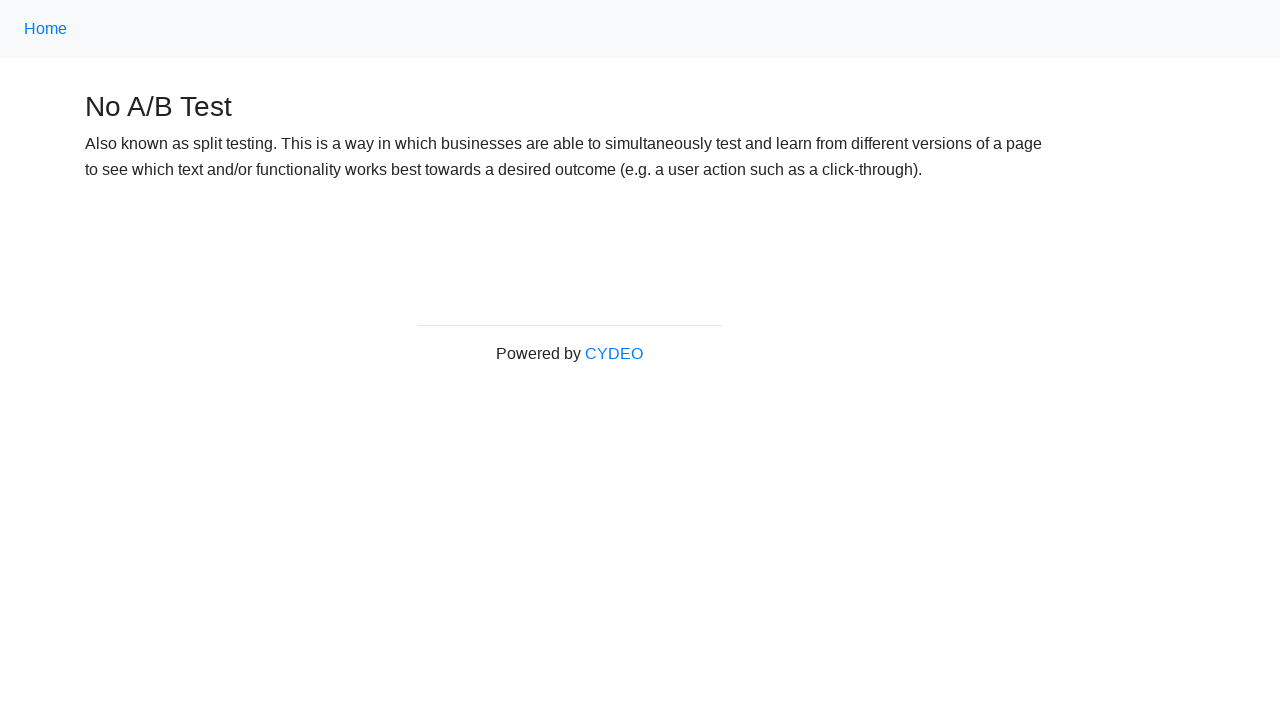

Page loaded after clicking A/B Testing link
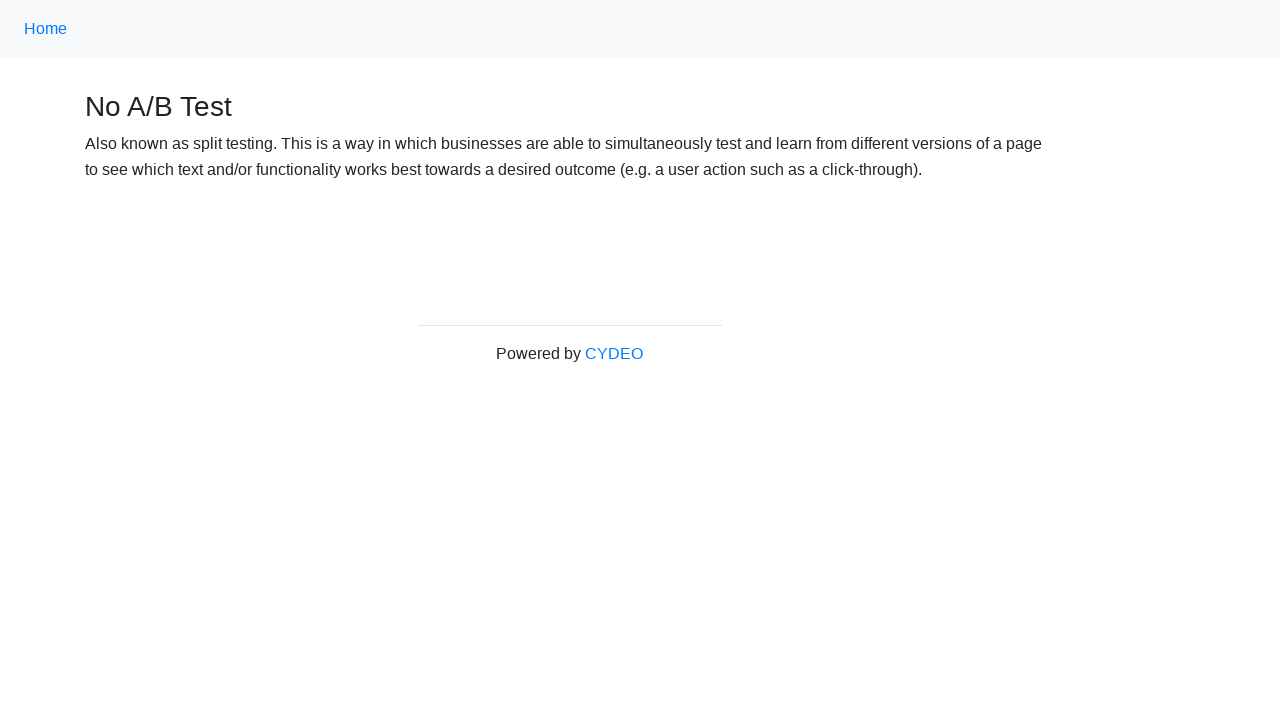

Verified page title is 'No A/B Test'
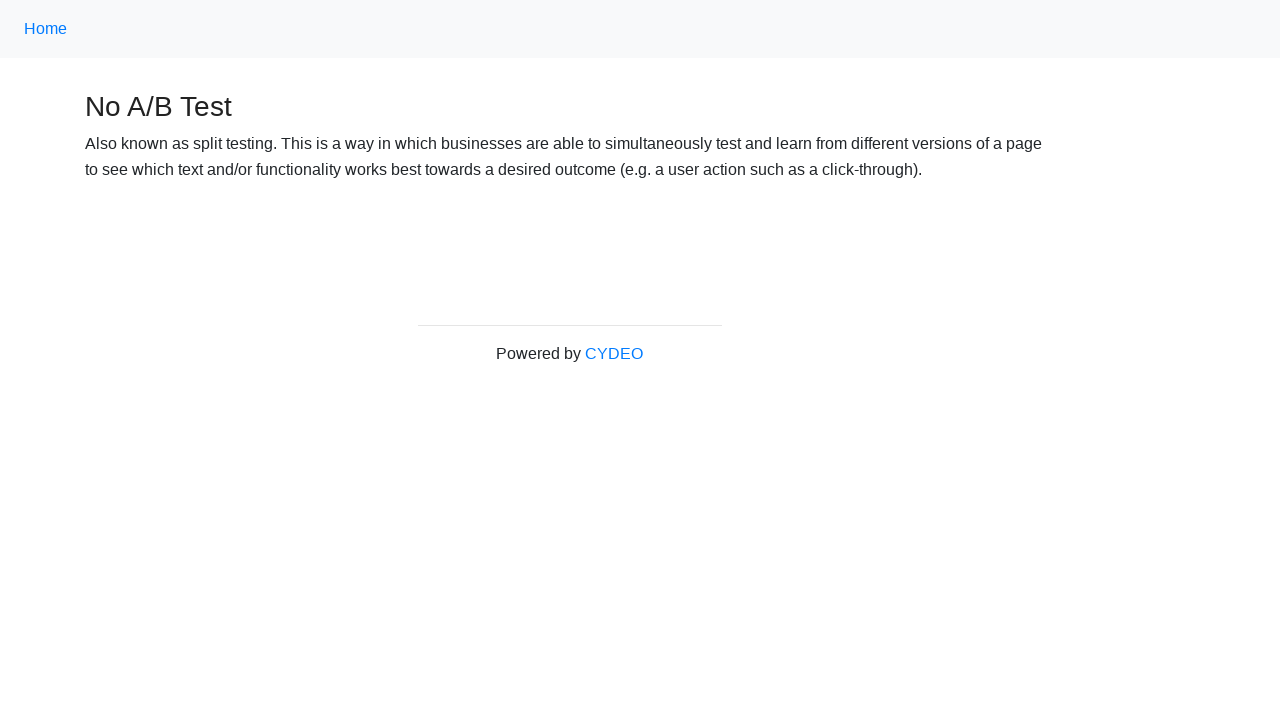

Navigated back to home page
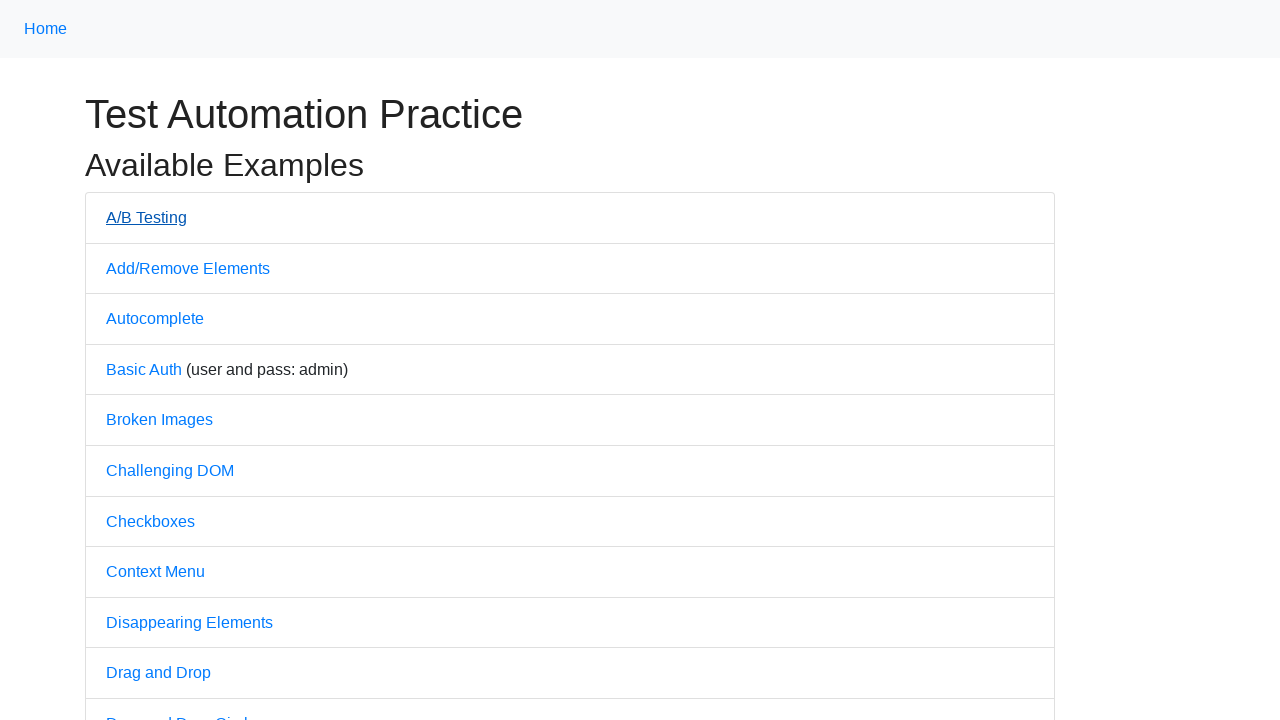

Home page loaded after navigating back
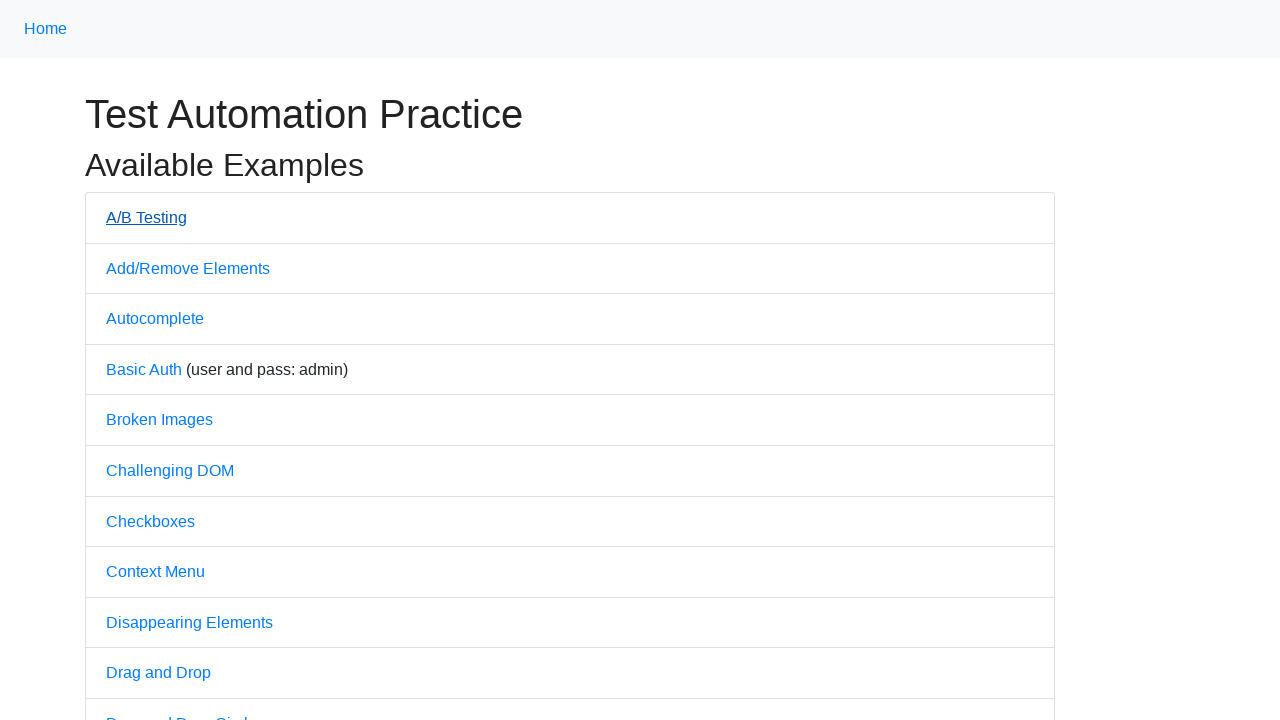

Verified home page title is 'Practice'
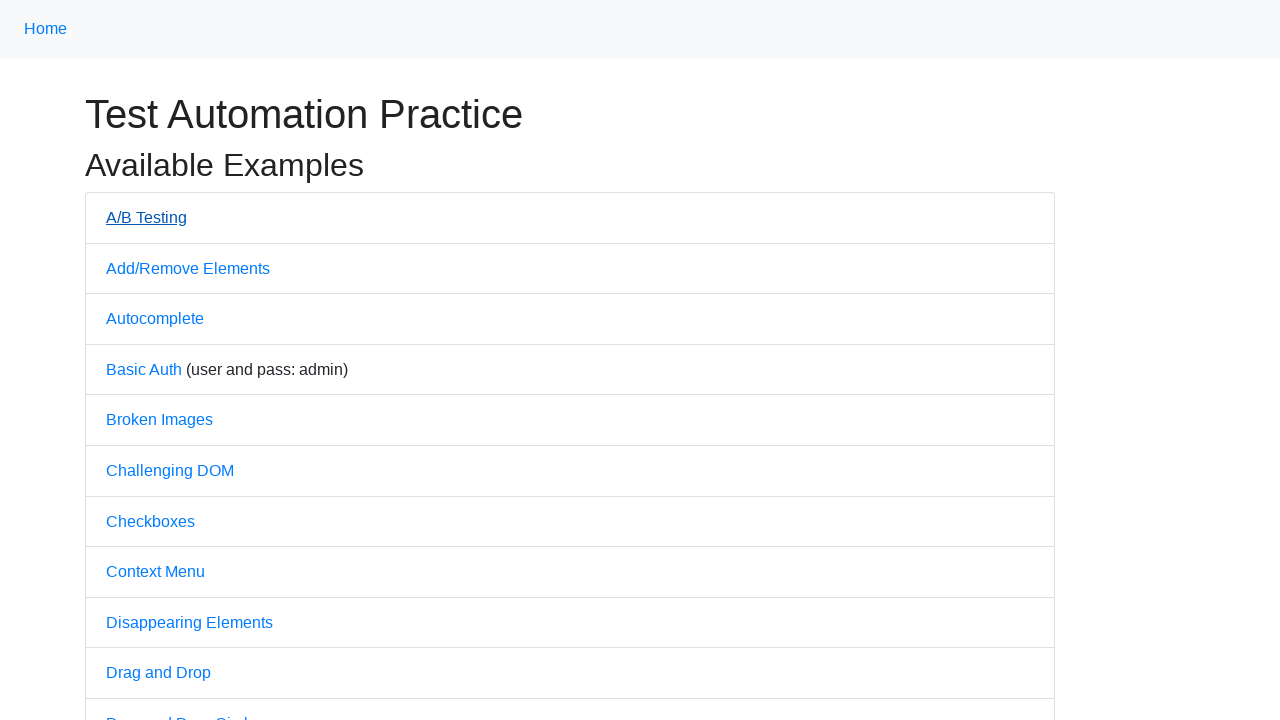

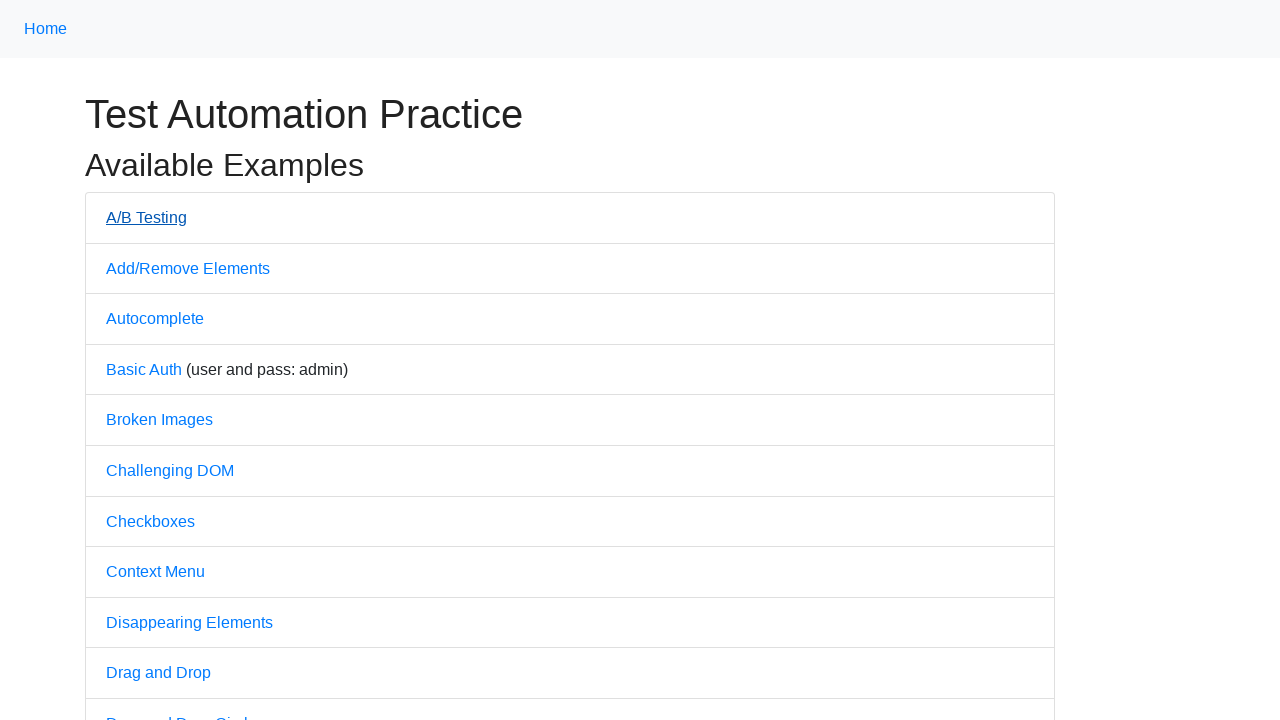